Tests a math exercise page by reading two numbers displayed on the page, calculating their sum, selecting the result from a dropdown menu, and submitting the answer.

Starting URL: http://suninjuly.github.io/selects1.html

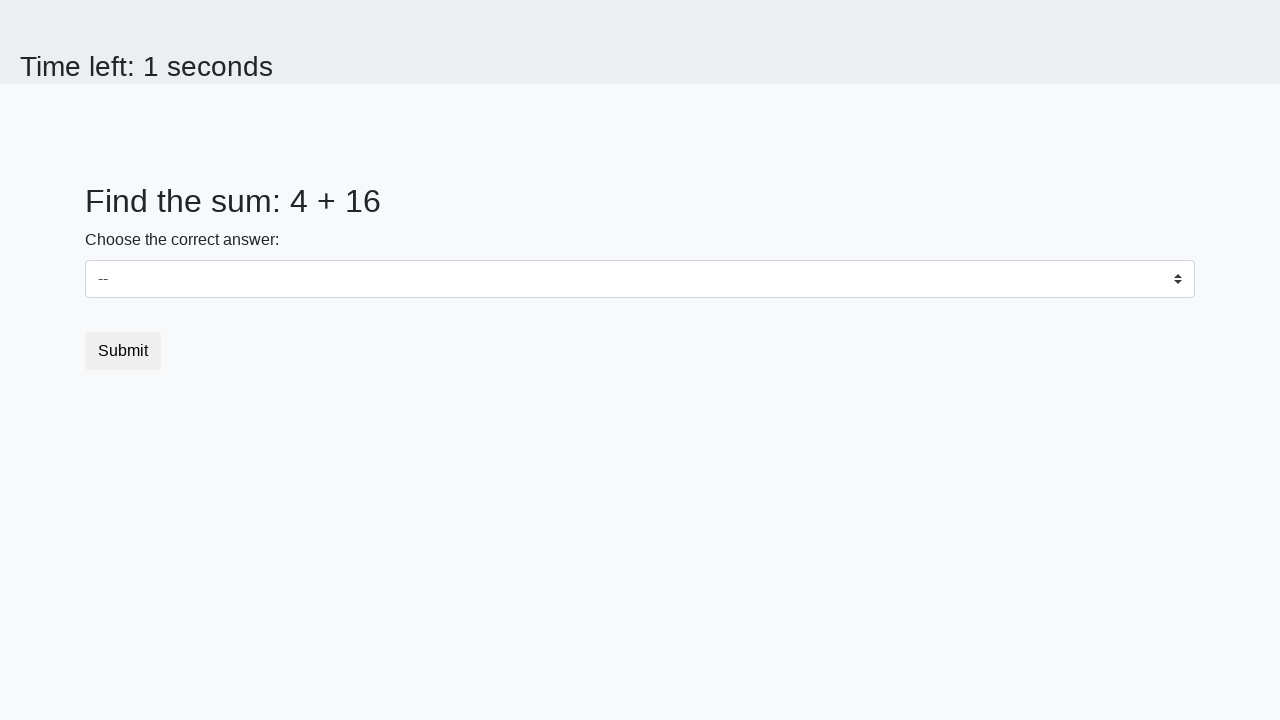

Read first number from #num1 element
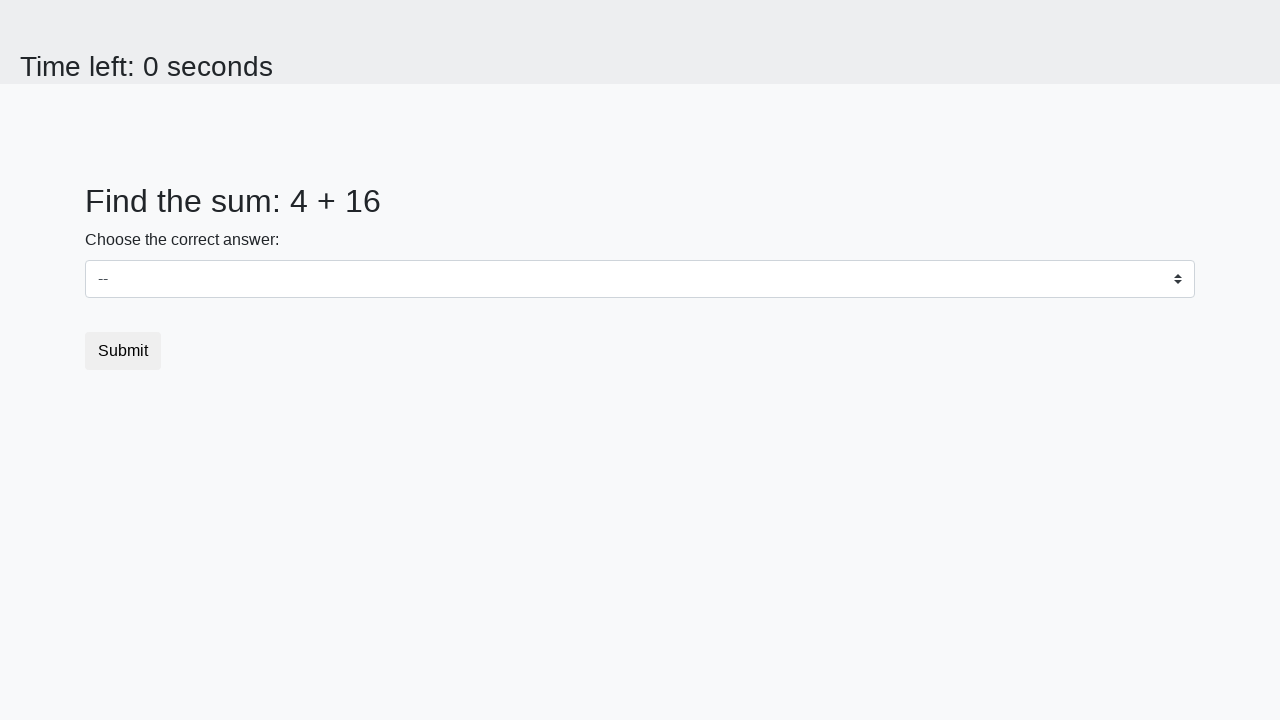

Read second number from #num2 element
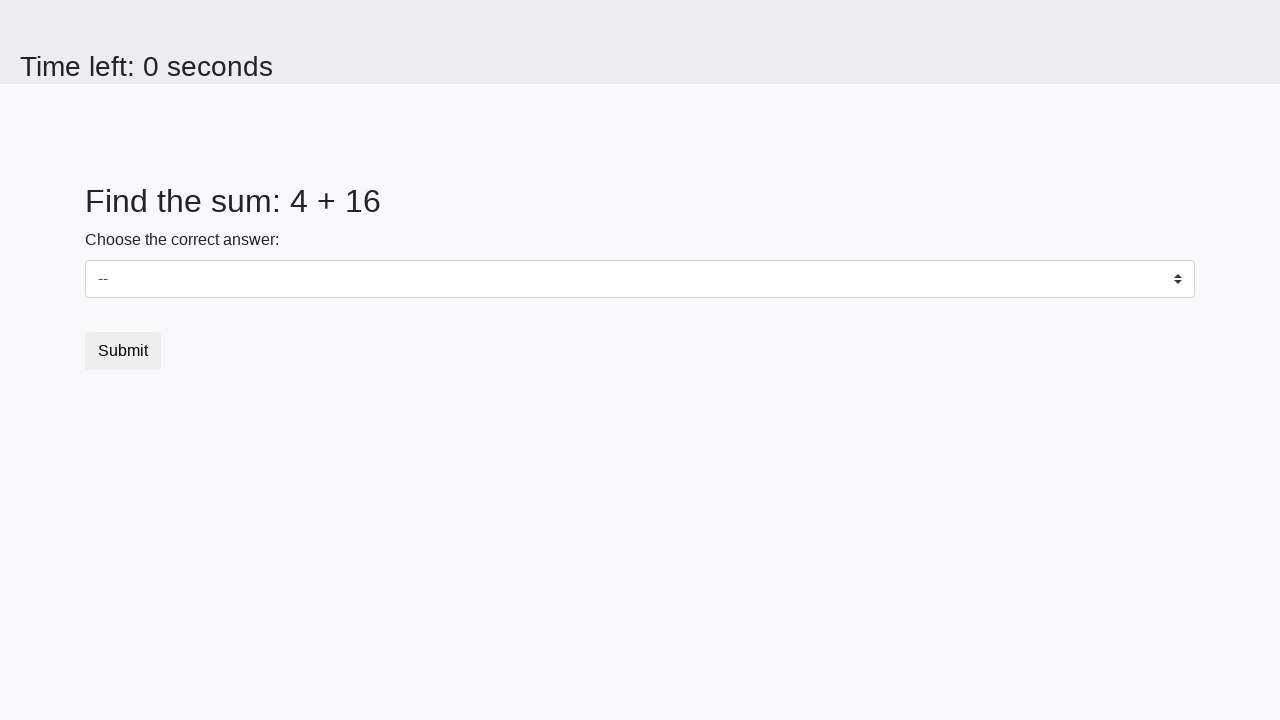

Calculated sum: 4 + 16 = 20
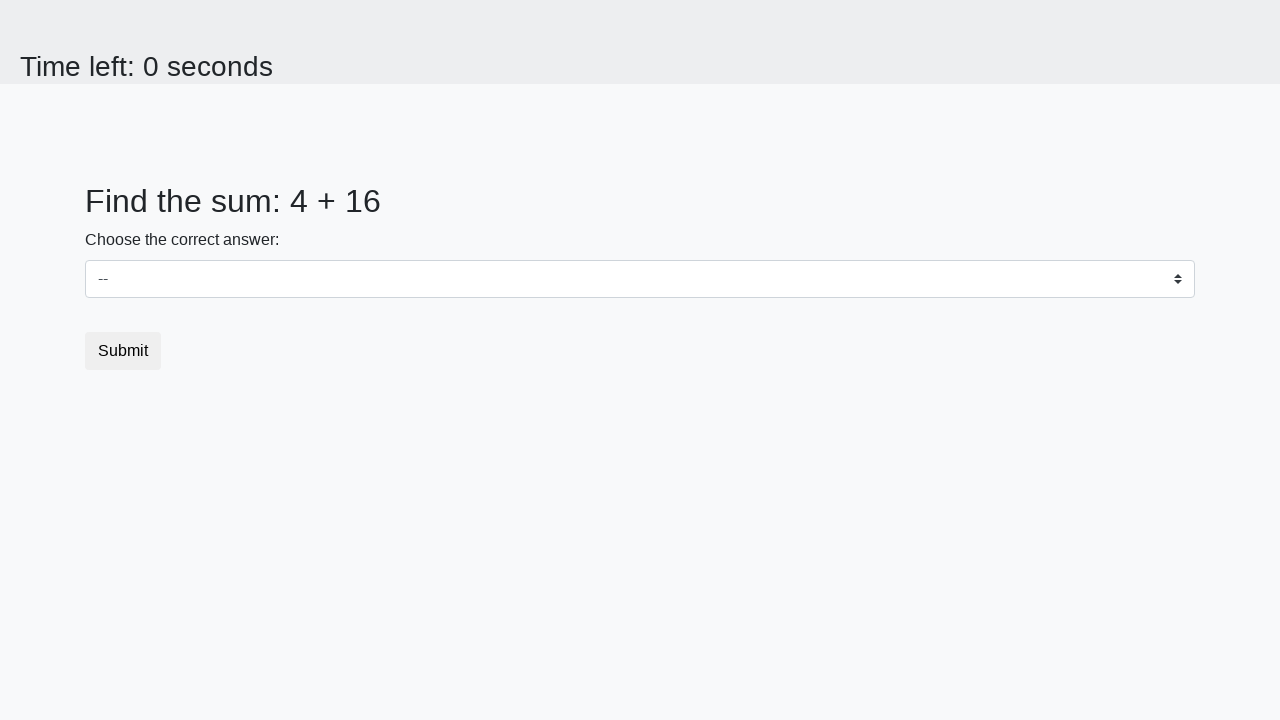

Selected result value '20' from dropdown menu on select
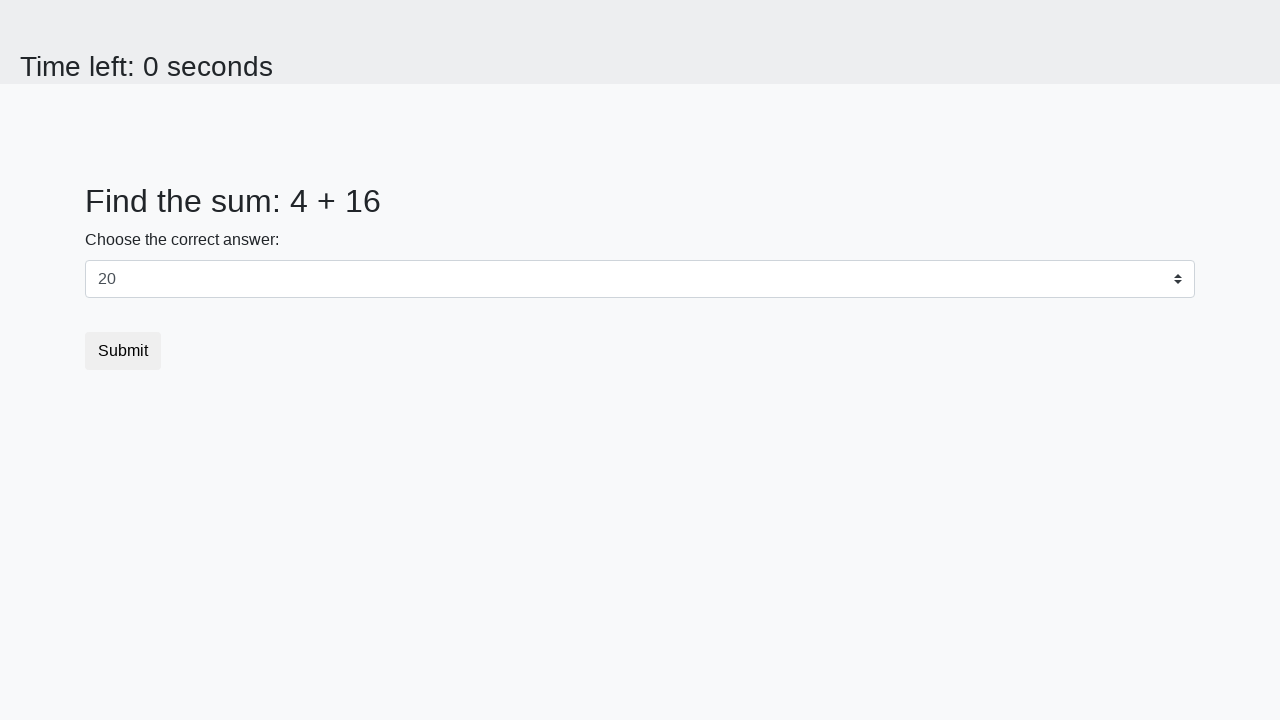

Clicked submit button to submit the answer at (123, 351) on button.btn
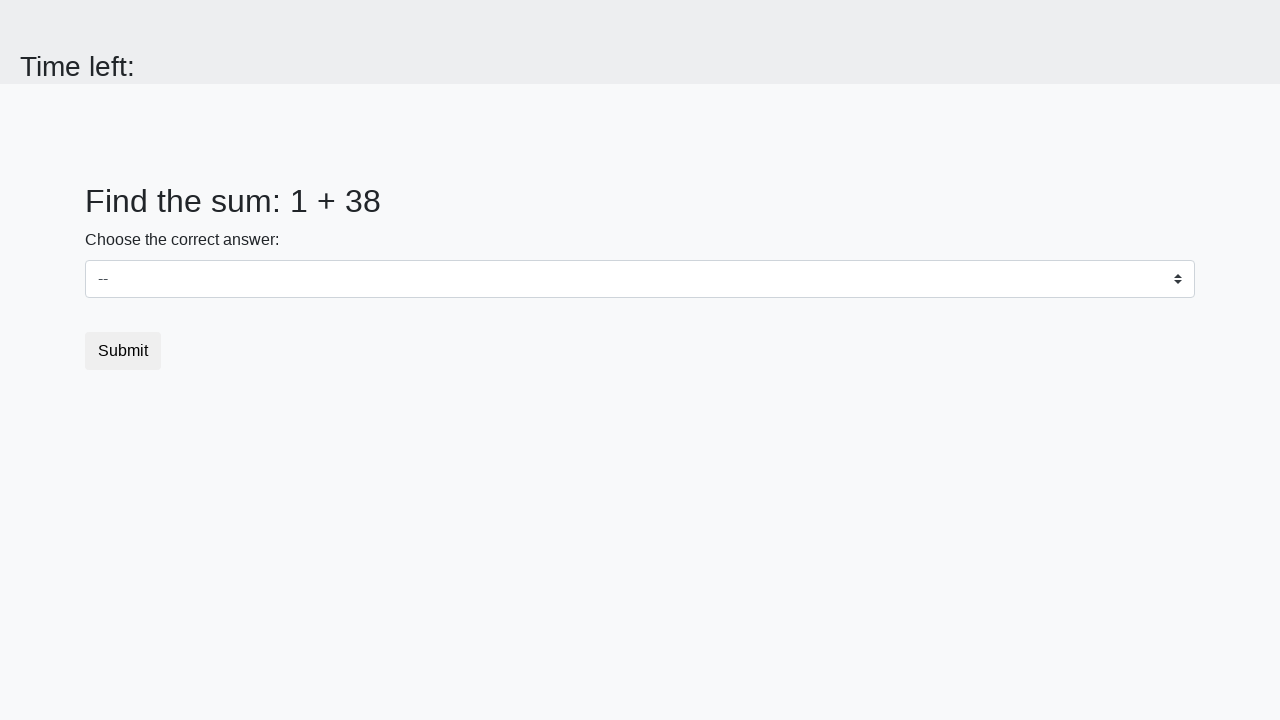

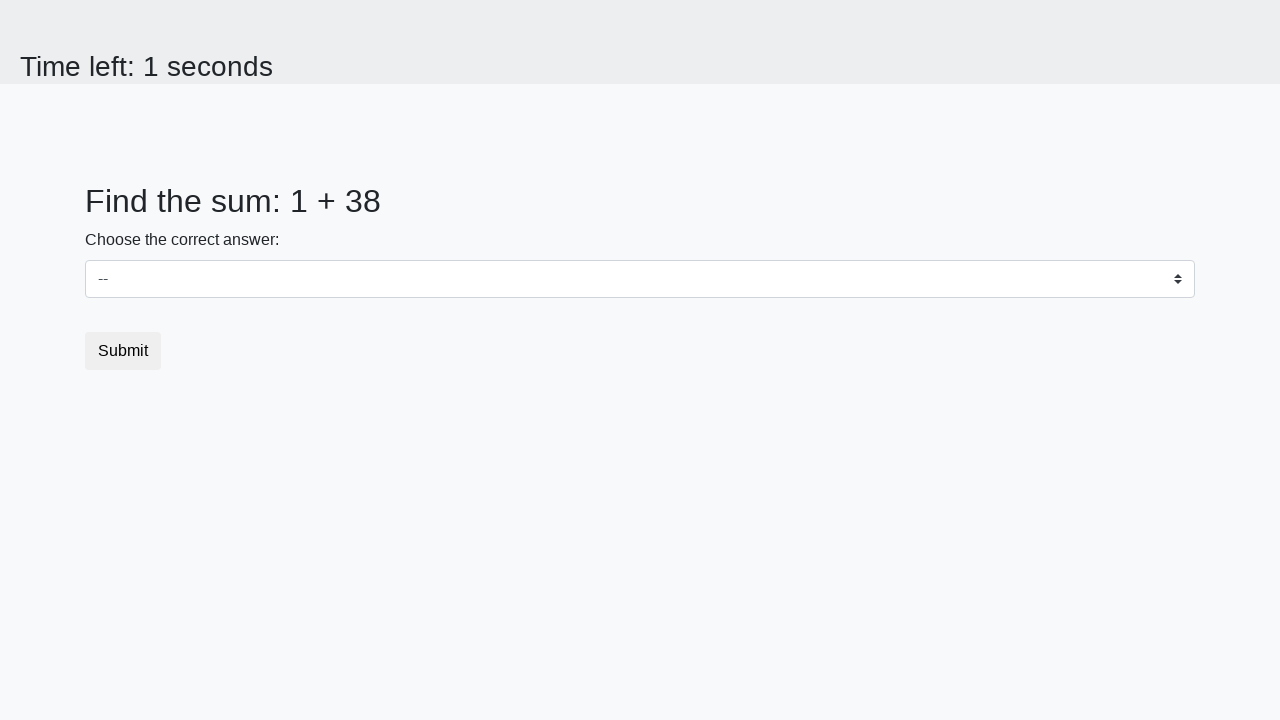